Compares publish dates between production and test pages by extracting date from page elements and Yoast schema.

Starting URL: https://www.statewideremodeling.com/window-replacement-austin/casement-windows/

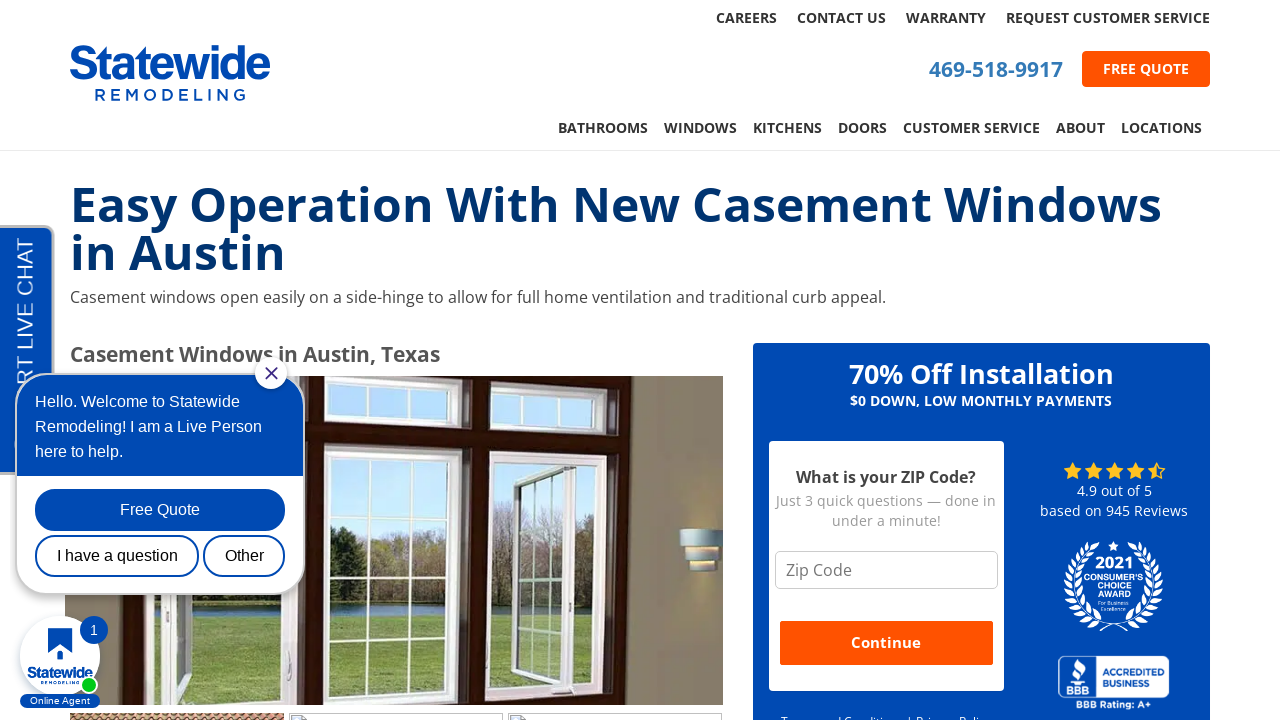

Failed to extract publish date from production page
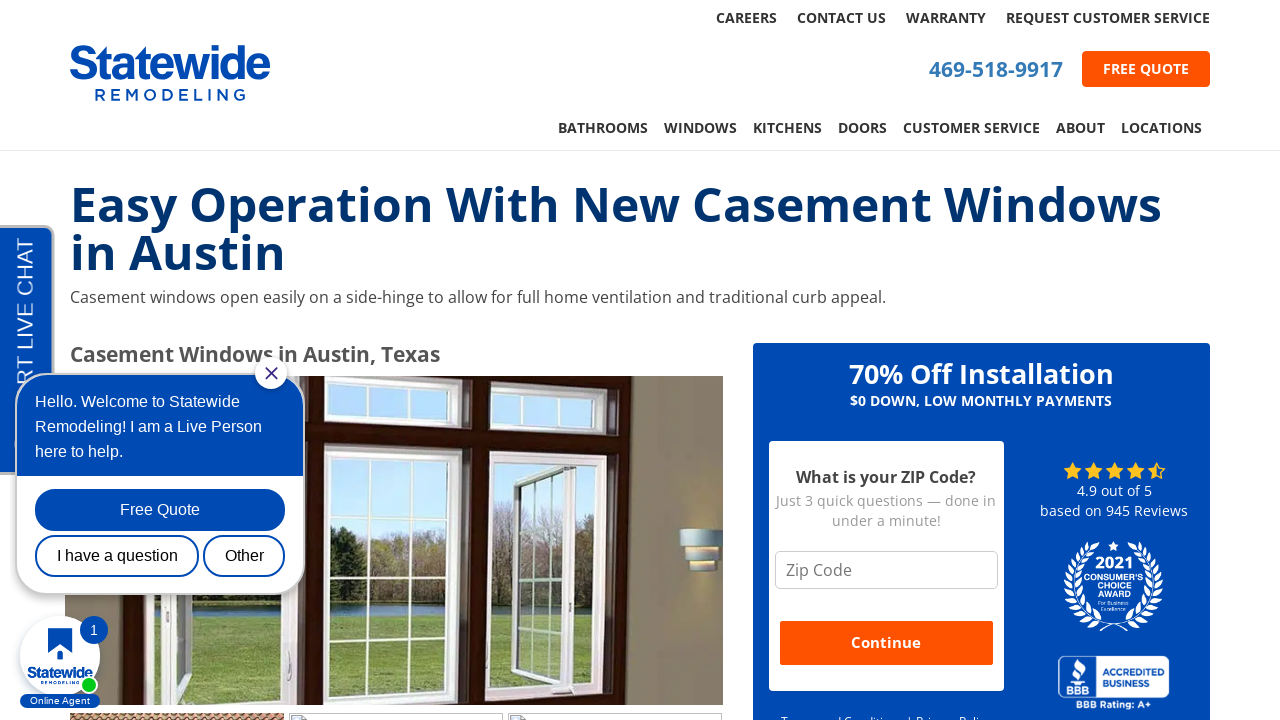

Navigated to test page (Statewide Remodeling casement windows)
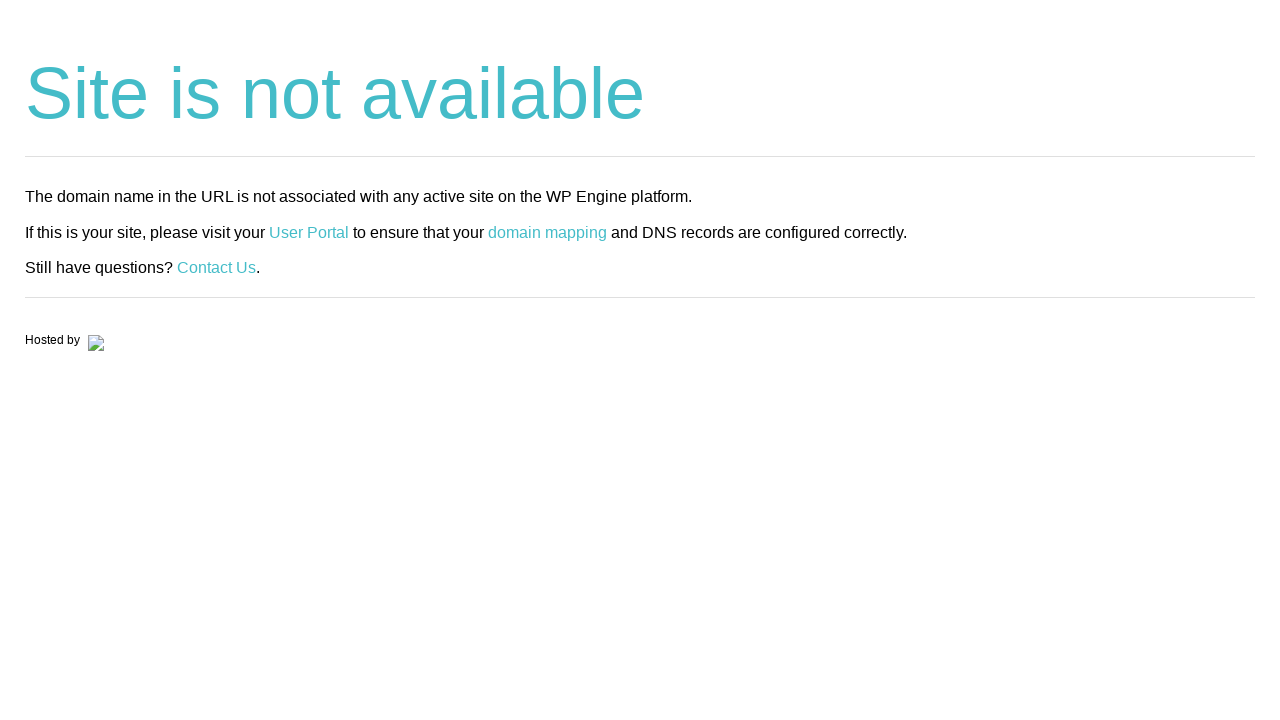

Failed to extract publish date from test page Yoast schema
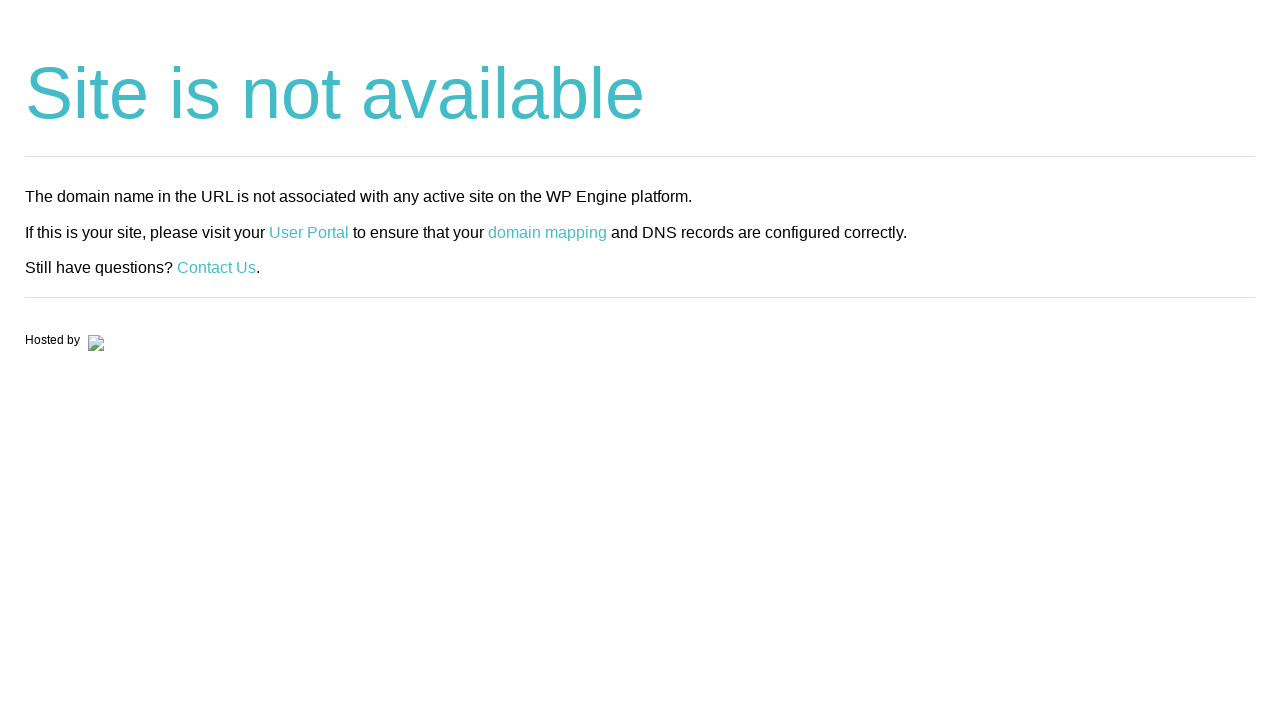

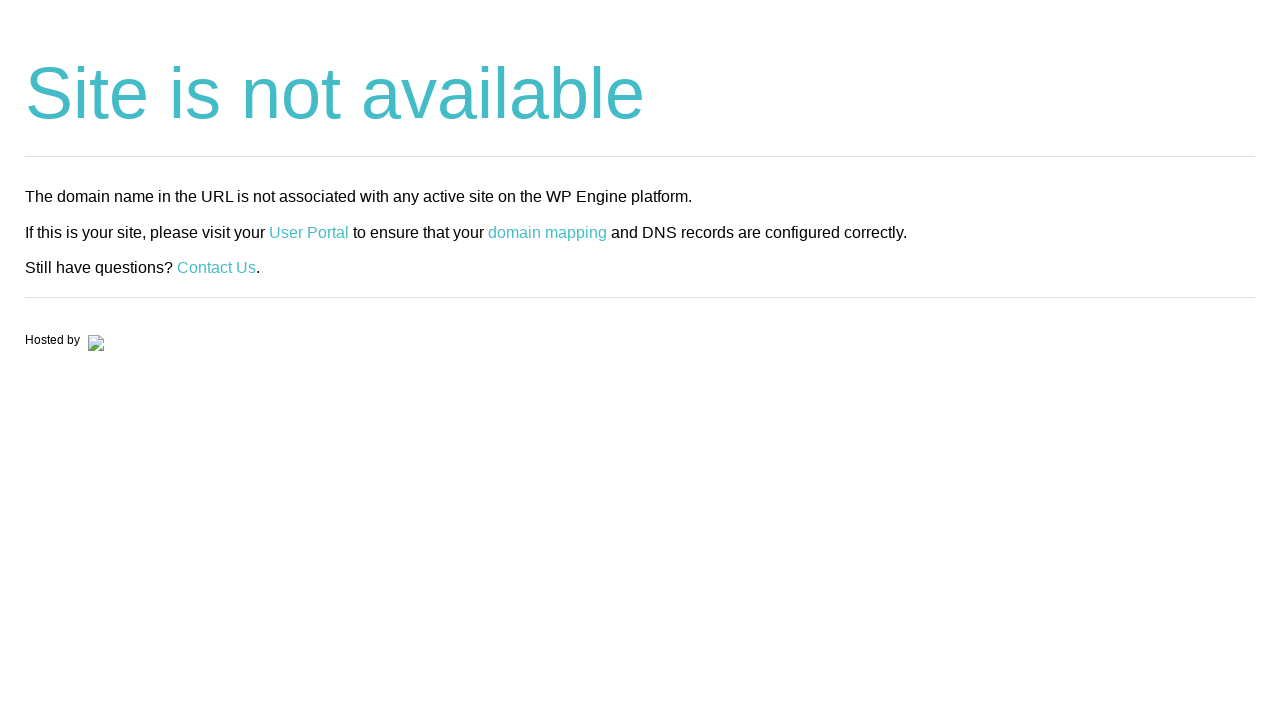